Solves a mathematical captcha by extracting a value from an image attribute, calculating the result, and submitting the form with checkbox and radio button selections

Starting URL: http://suninjuly.github.io/get_attribute.html

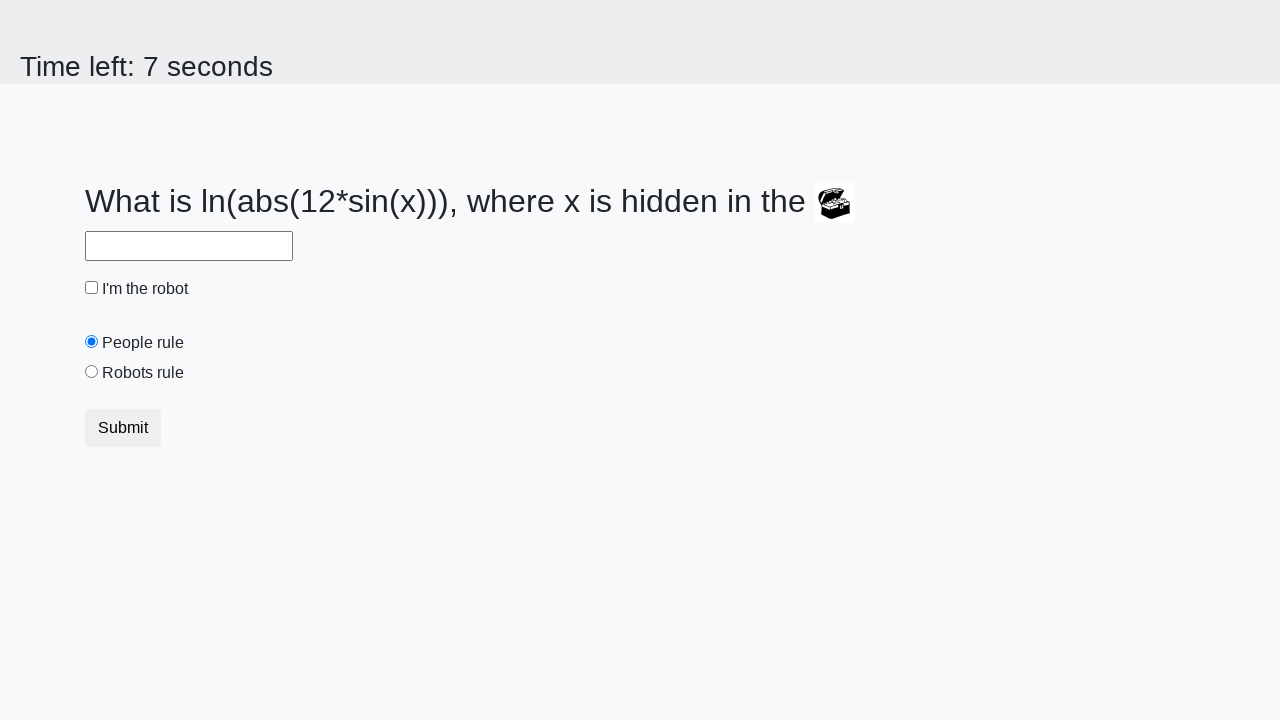

Located treasure image element
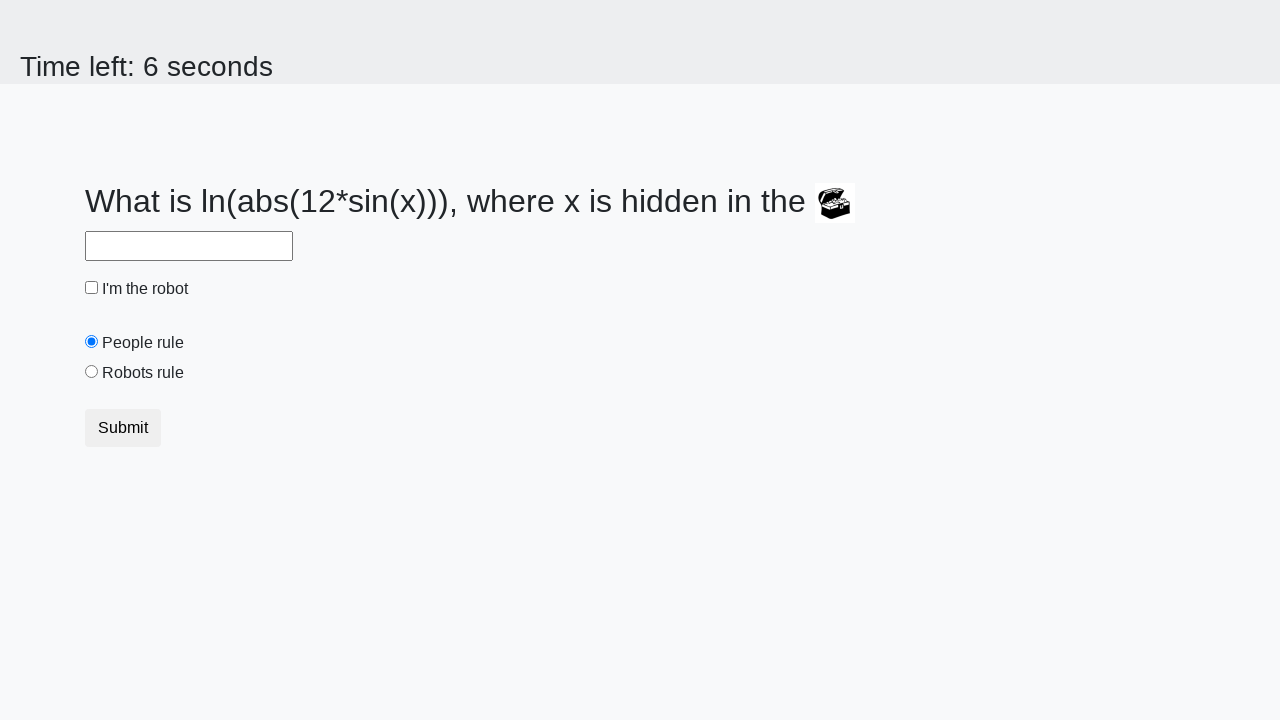

Extracted valuex attribute from treasure image: 554
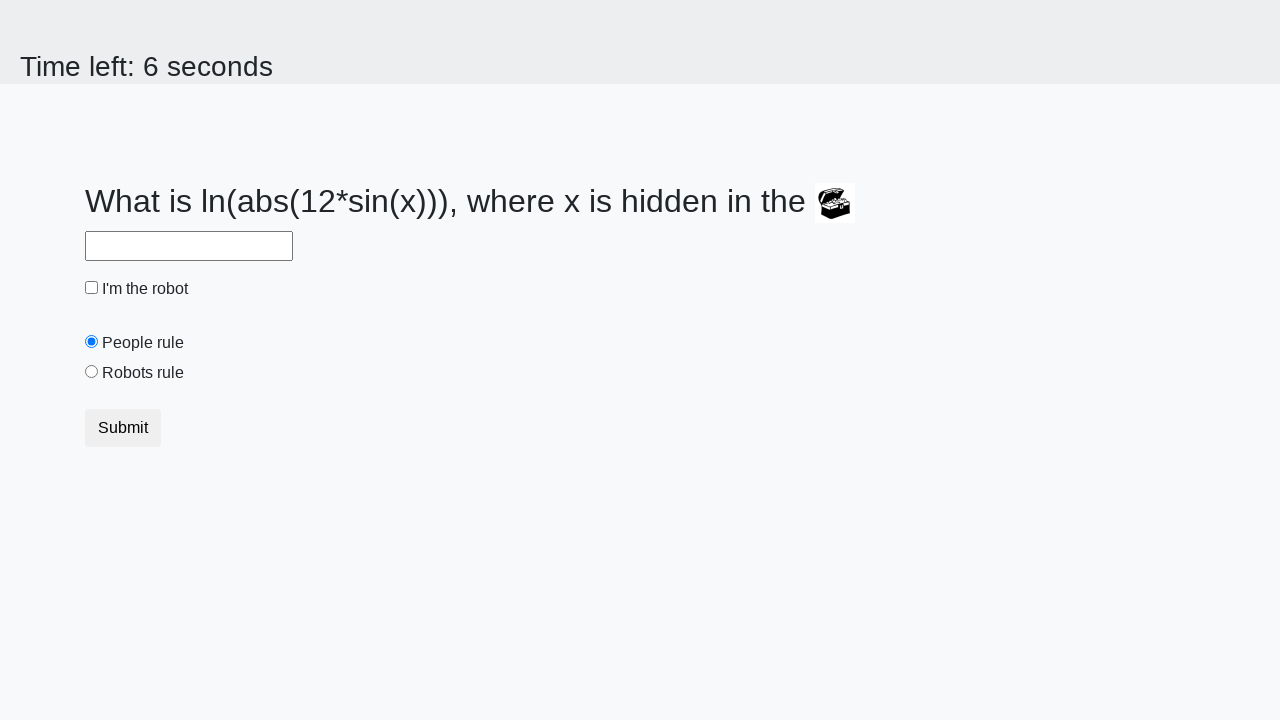

Calculated mathematical result: 2.359131445751069
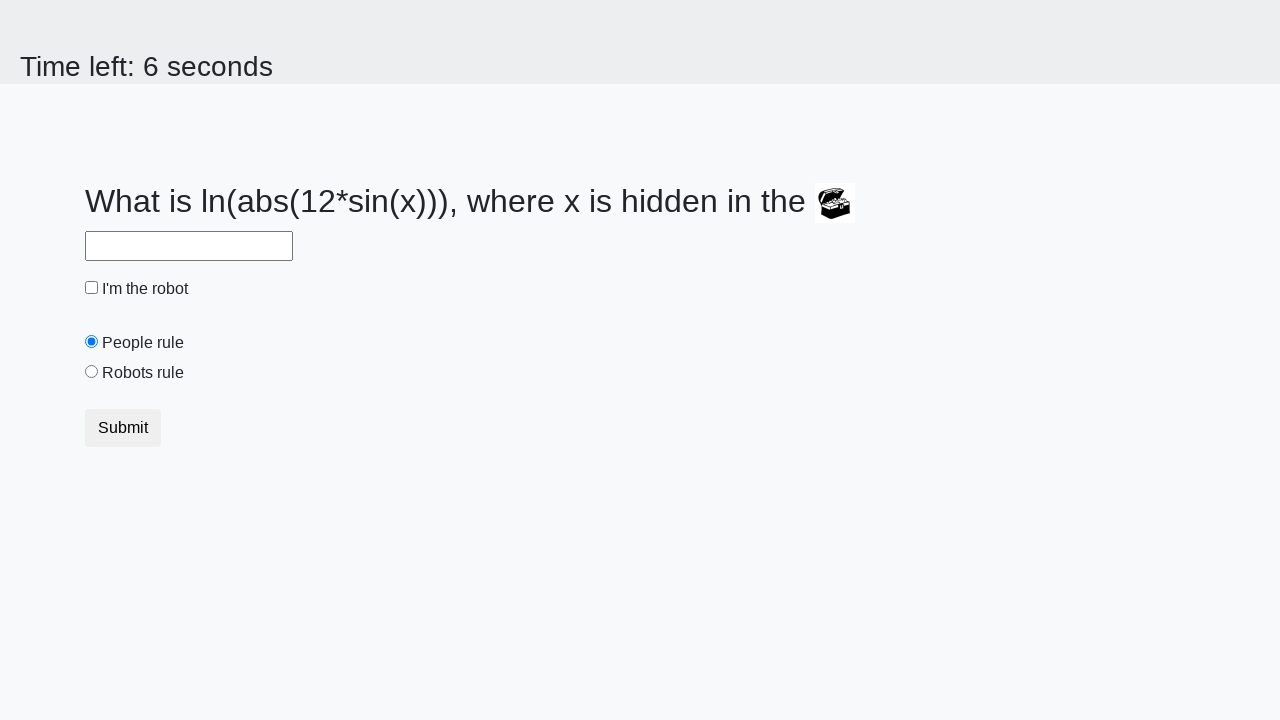

Filled answer field with calculated value: 2.359131445751069 on input#answer
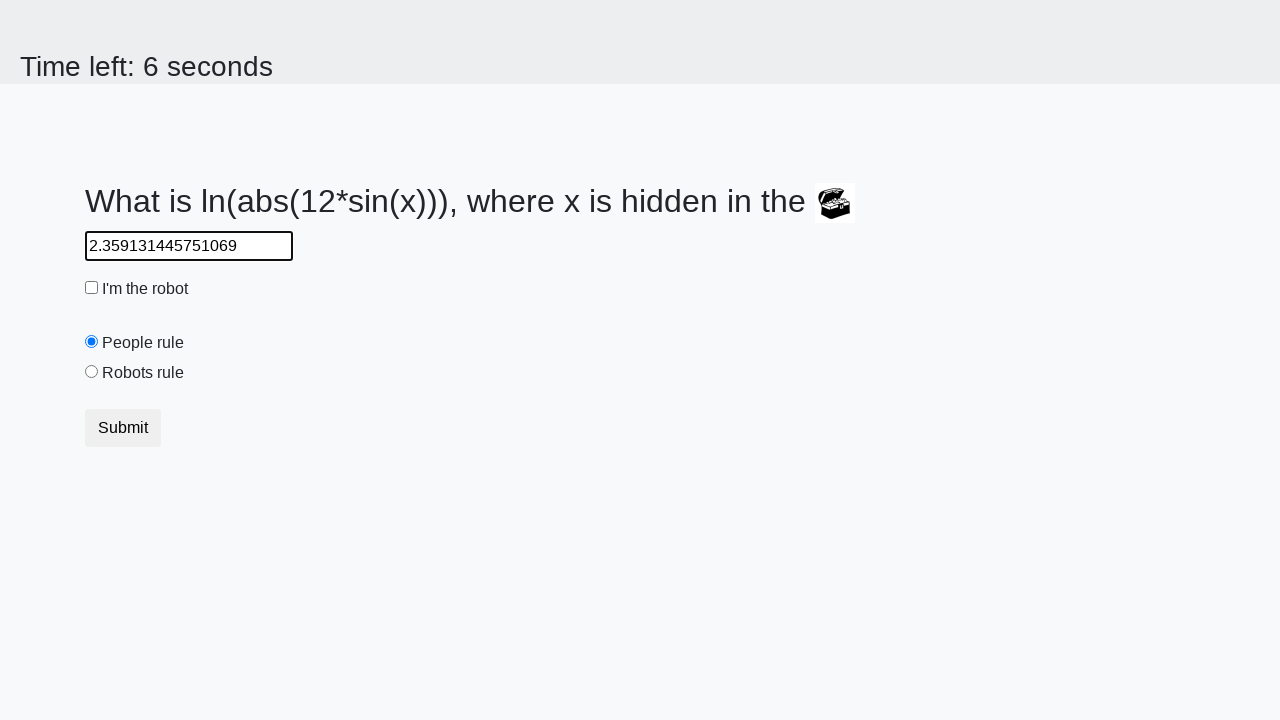

Checked the robot checkbox at (92, 288) on #robotCheckbox
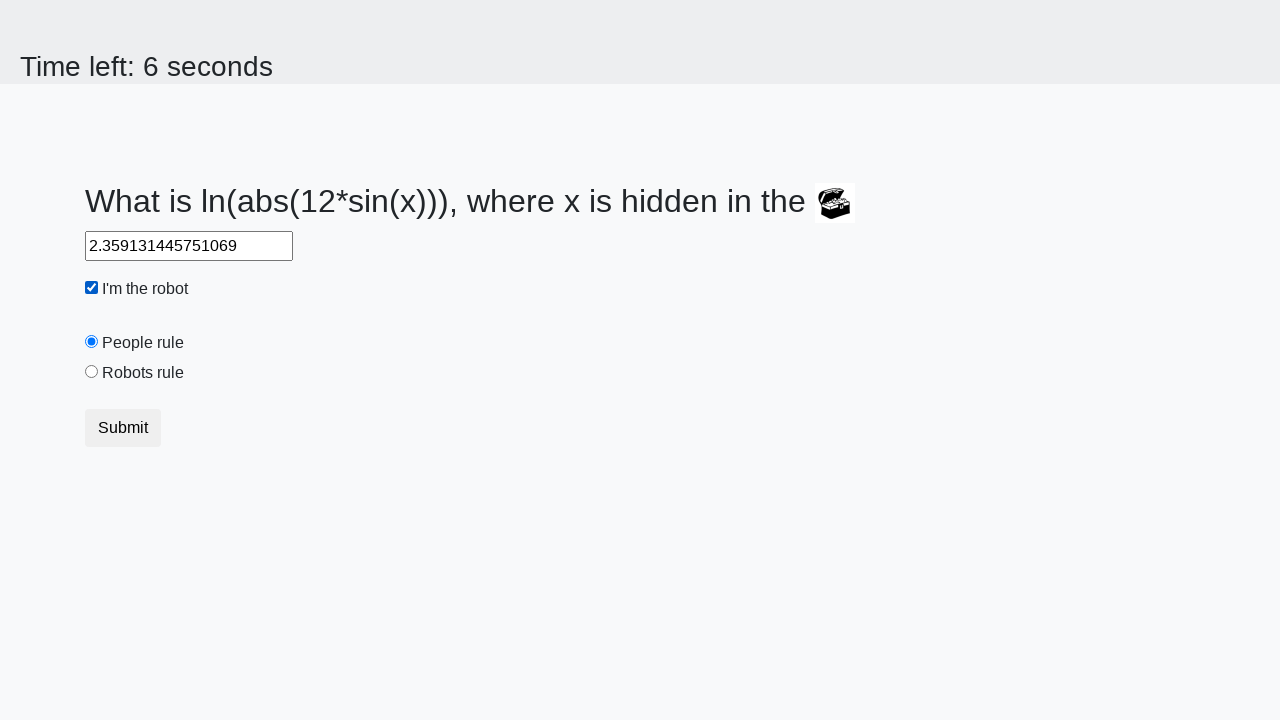

Selected the robots rule radio button at (92, 372) on #robotsRule
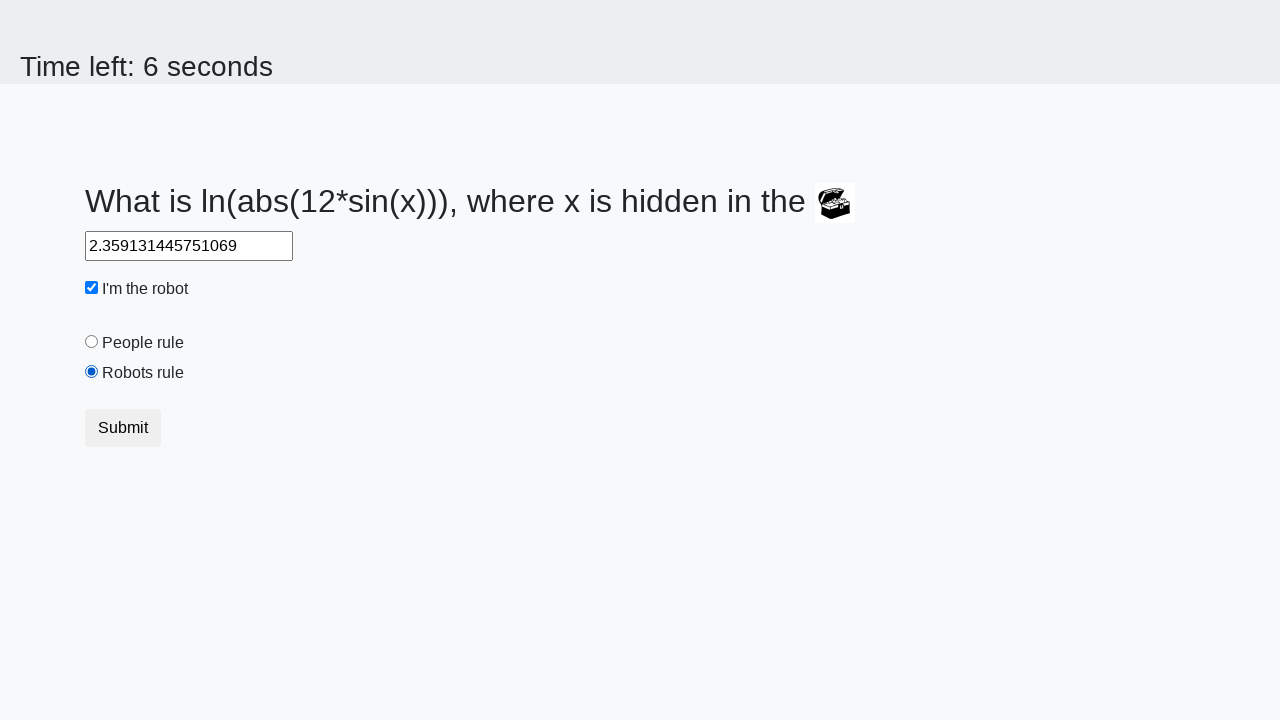

Clicked submit button to submit the form at (123, 428) on button.btn
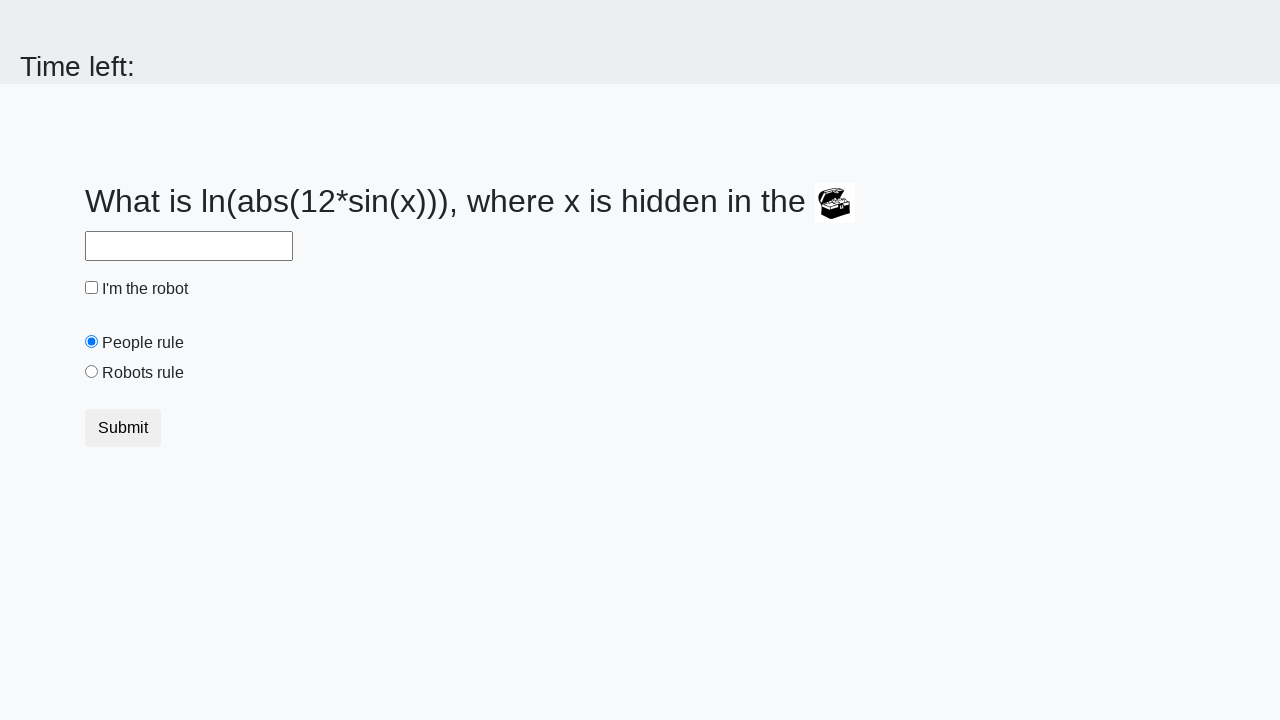

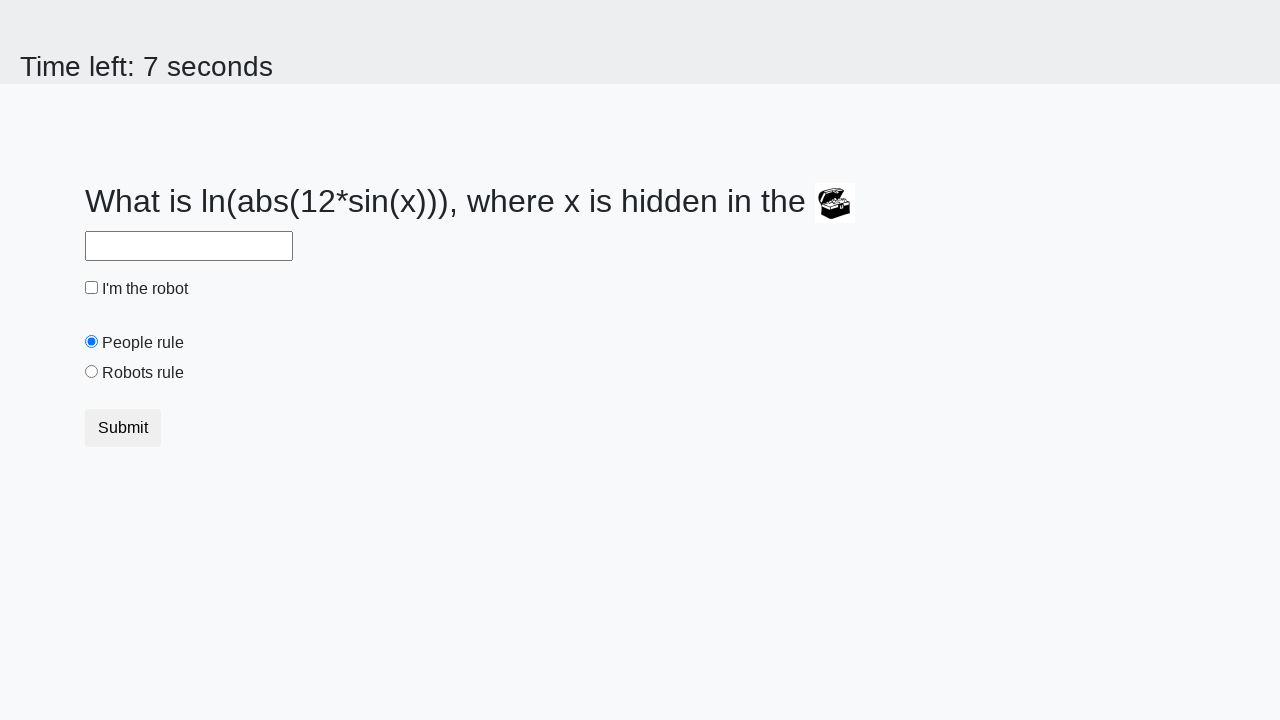